Tests click and hold functionality by clicking and holding source element, then moving to target

Starting URL: https://jqueryui.com/droppable/

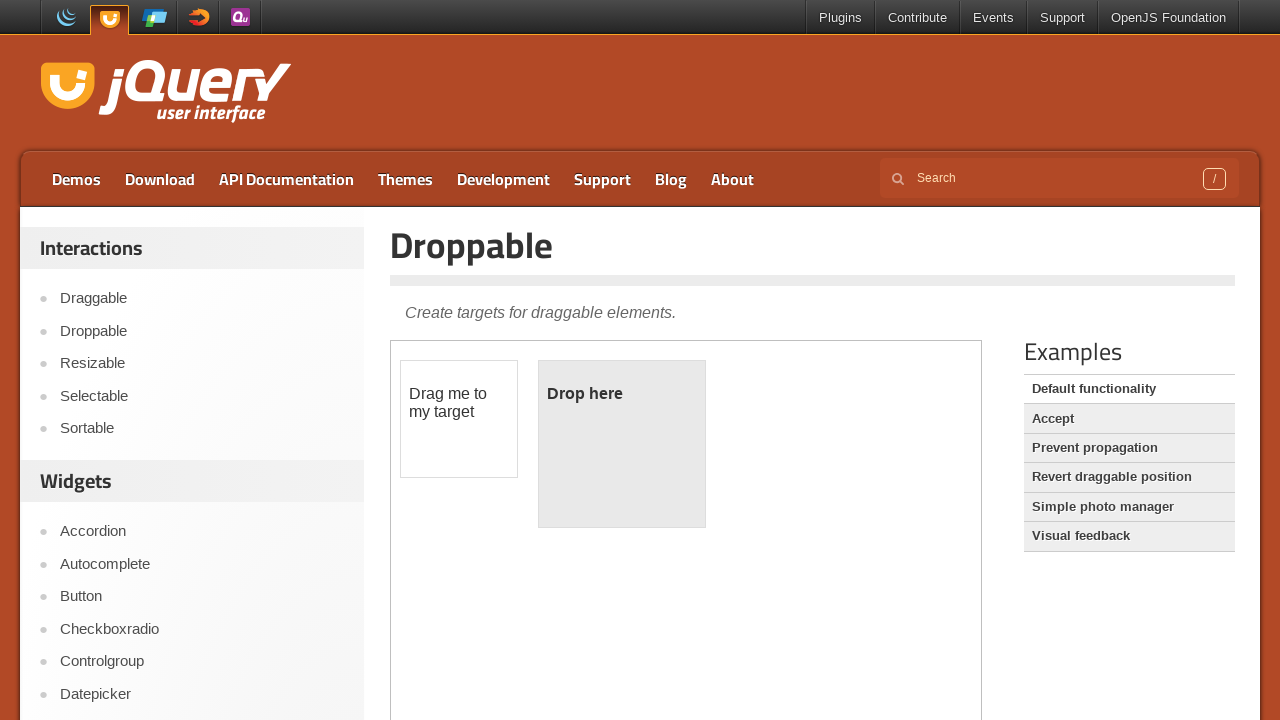

Located iframe containing drag and drop demo
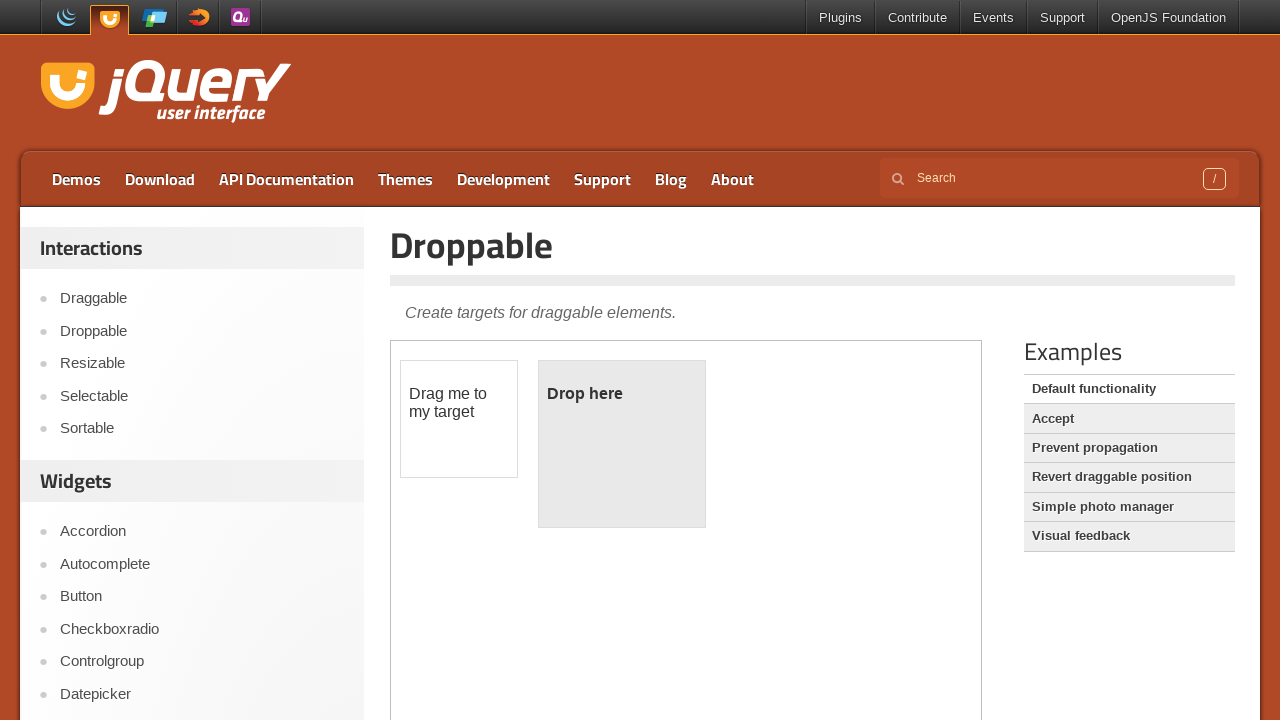

Located draggable source element
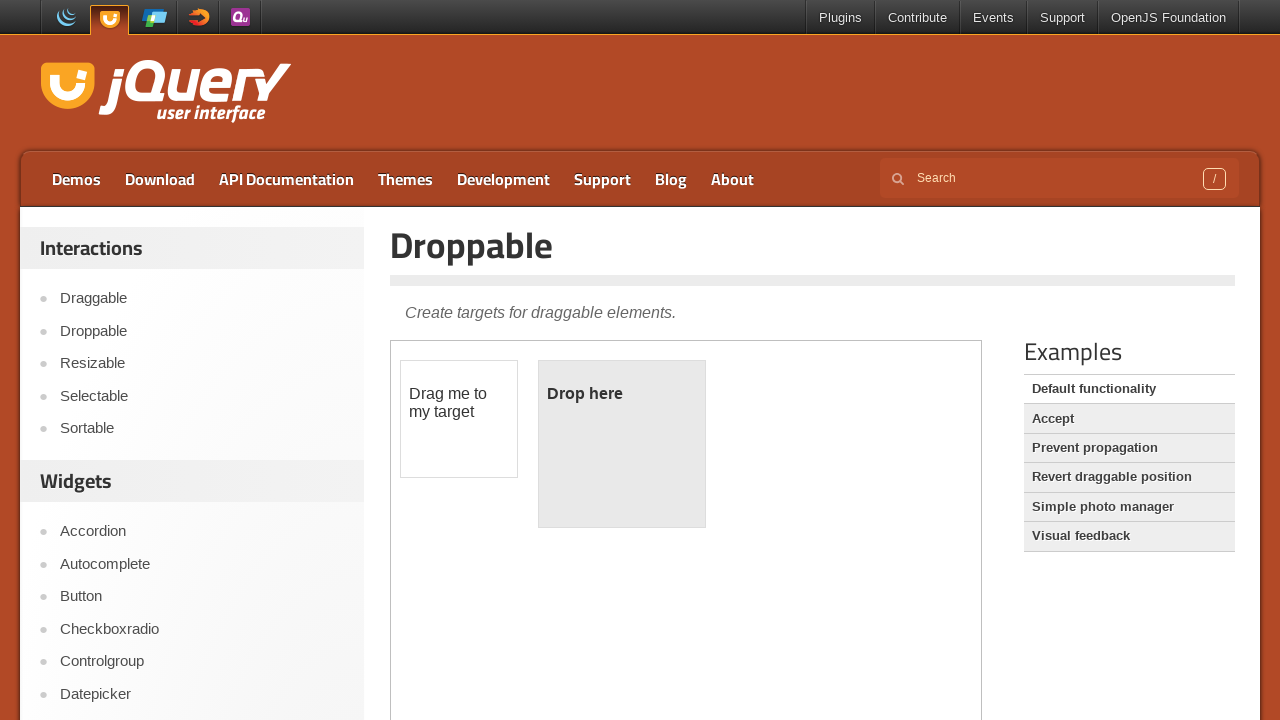

Located droppable target element
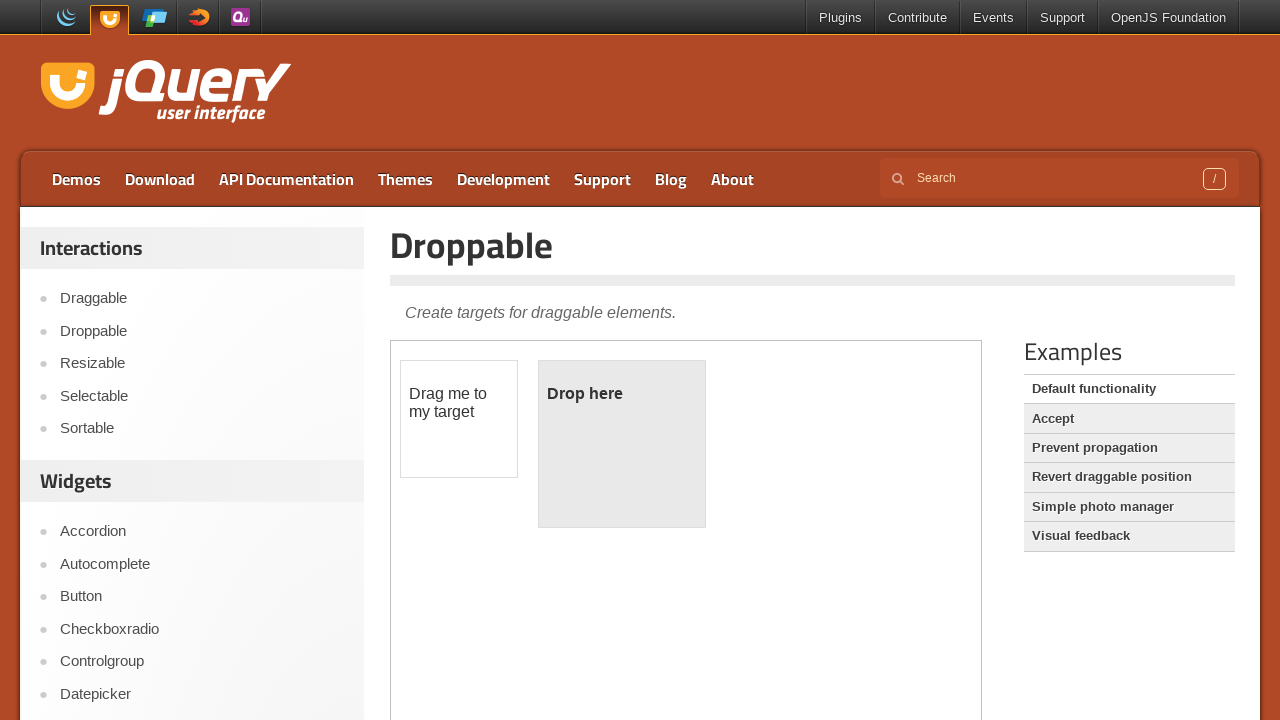

Hovered over source element at (459, 419) on iframe >> nth=0 >> internal:control=enter-frame >> #draggable
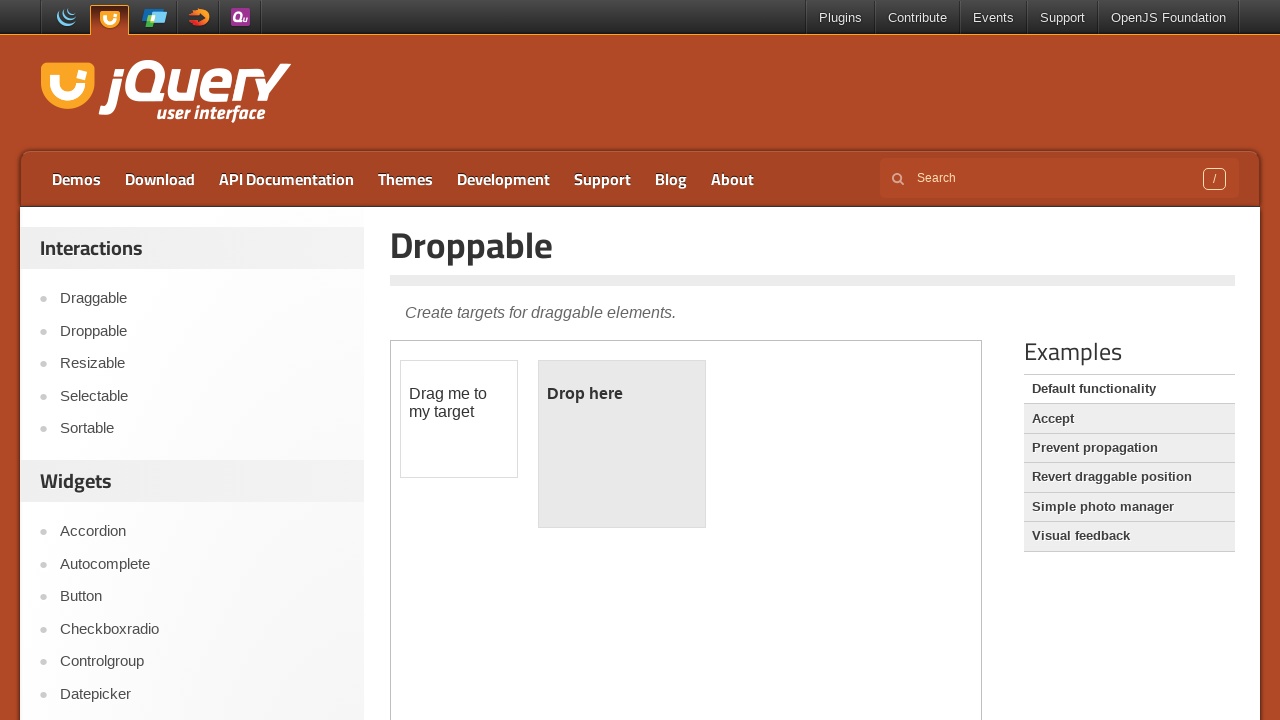

Pressed mouse button down on source element at (459, 419)
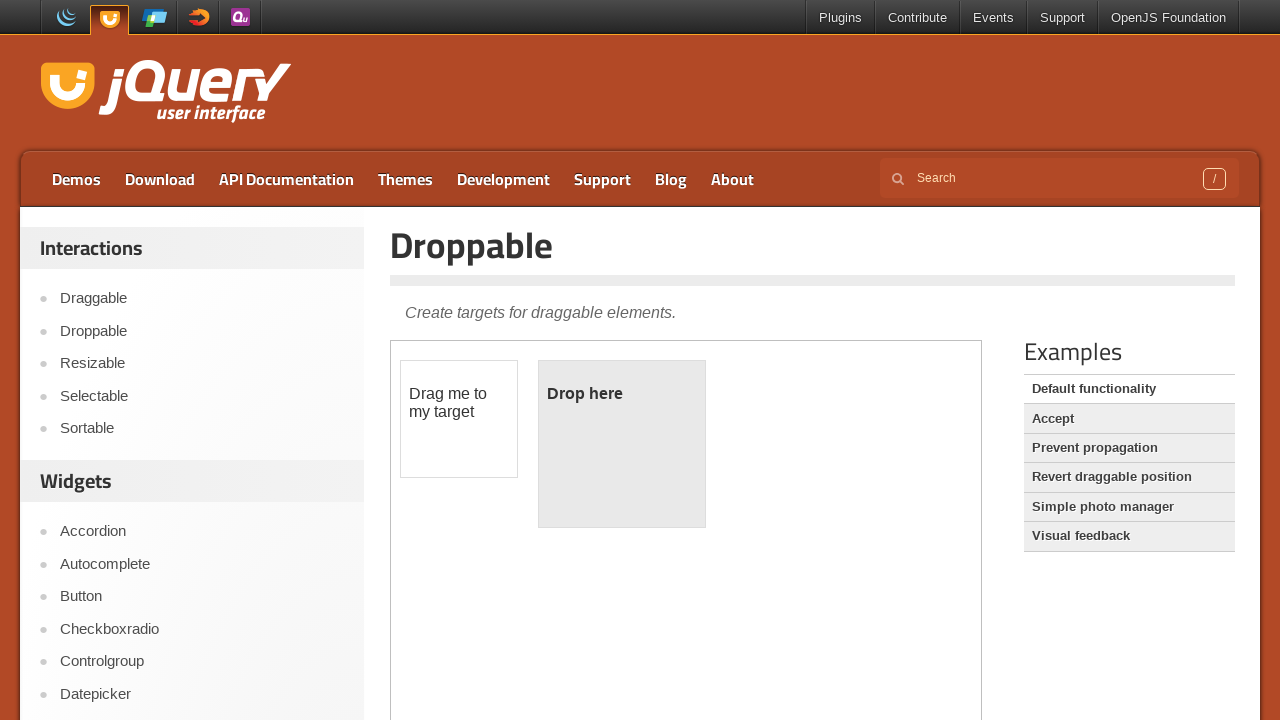

Moved mouse to target element while holding button down at (622, 444) on iframe >> nth=0 >> internal:control=enter-frame >> #droppable
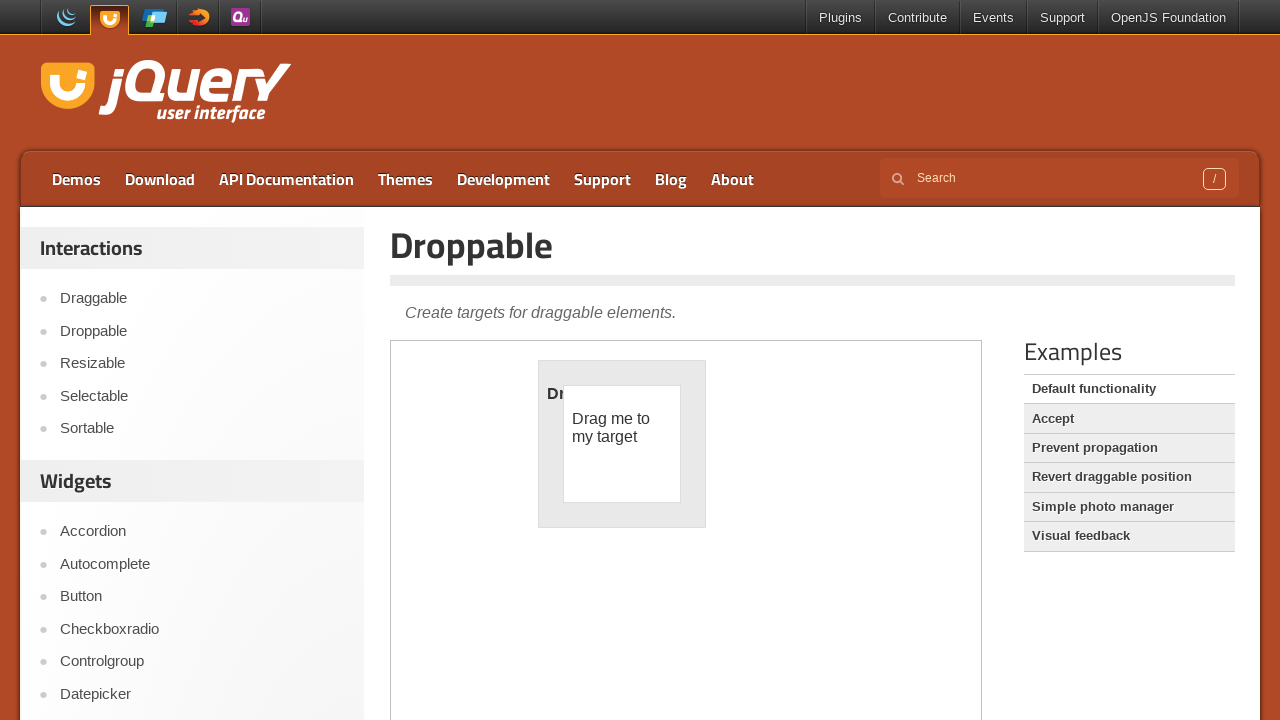

Released mouse button on target element to complete drag and drop at (622, 444)
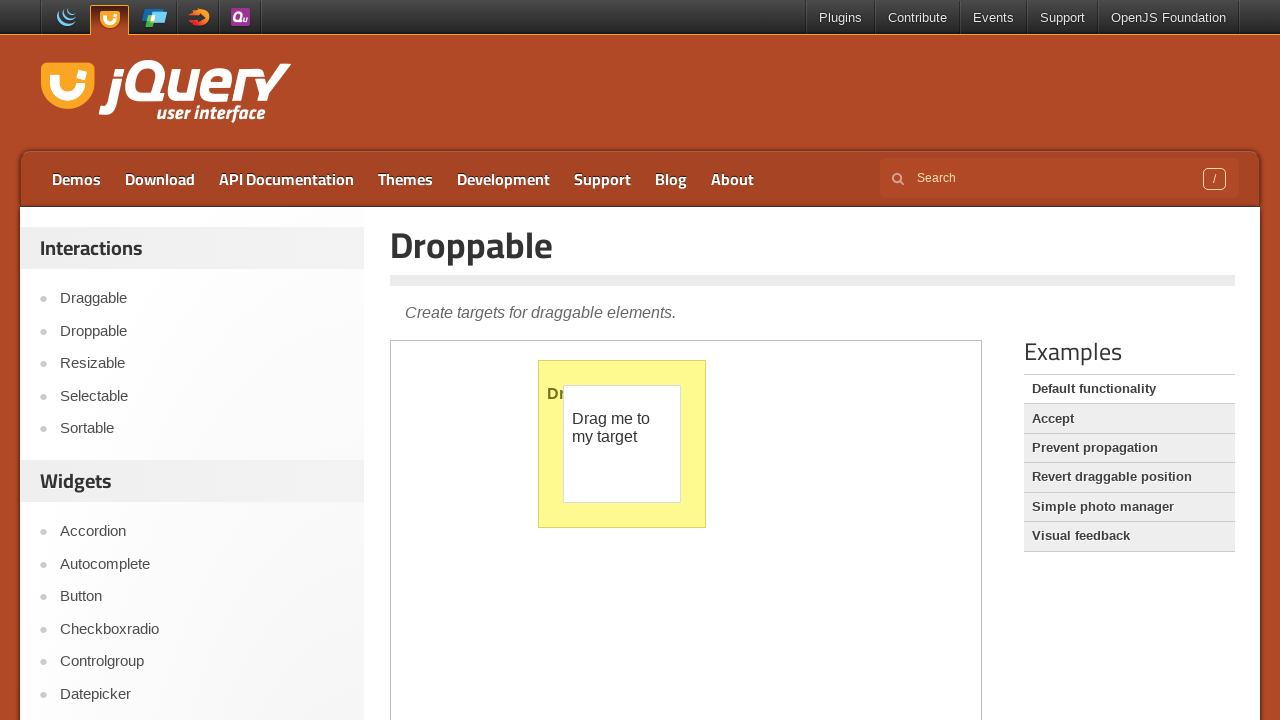

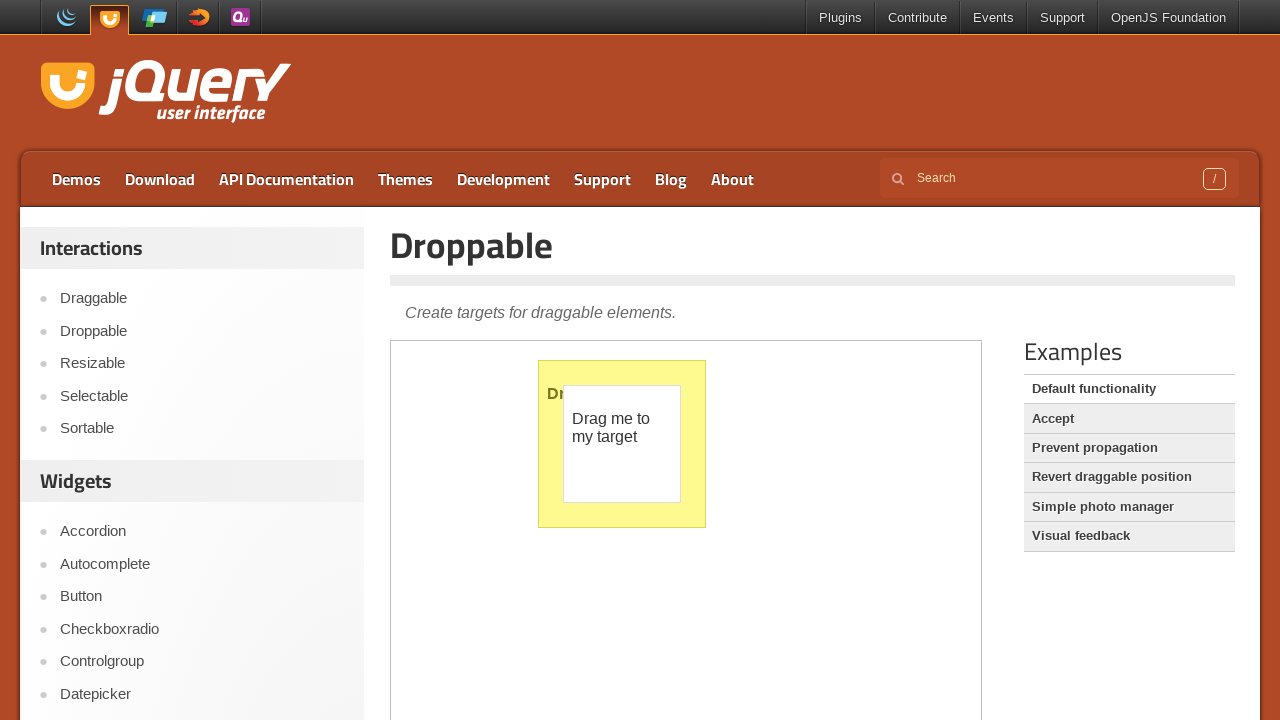